Tests Python.org search functionality by searching for "pycon" and verifying results are found

Starting URL: http://www.python.org

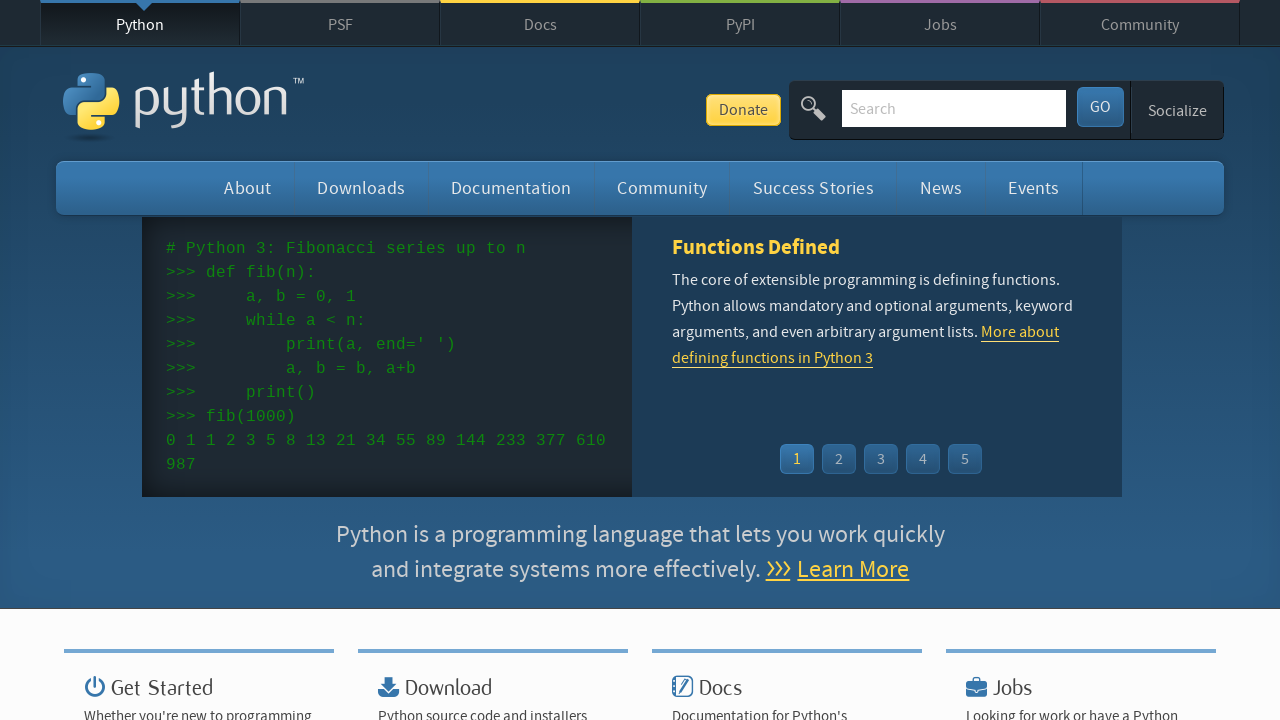

Verified page title contains 'Python'
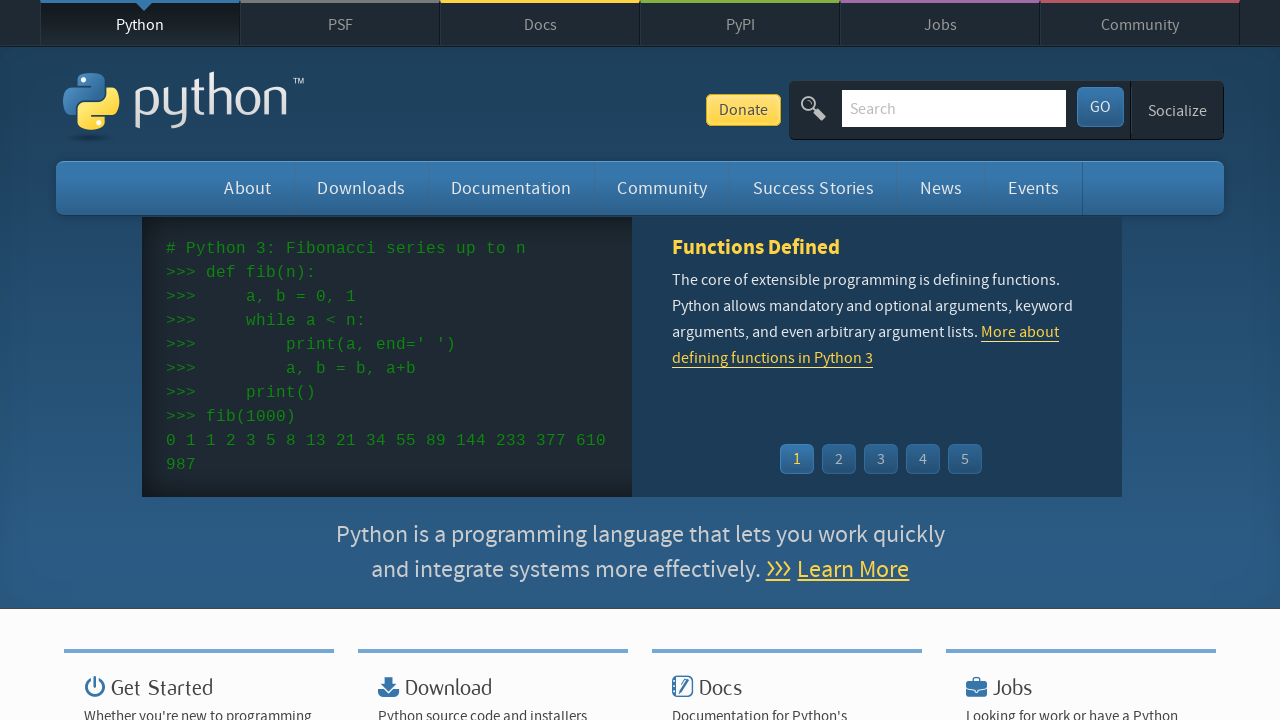

Filled search box with 'pycon' on input[name='q']
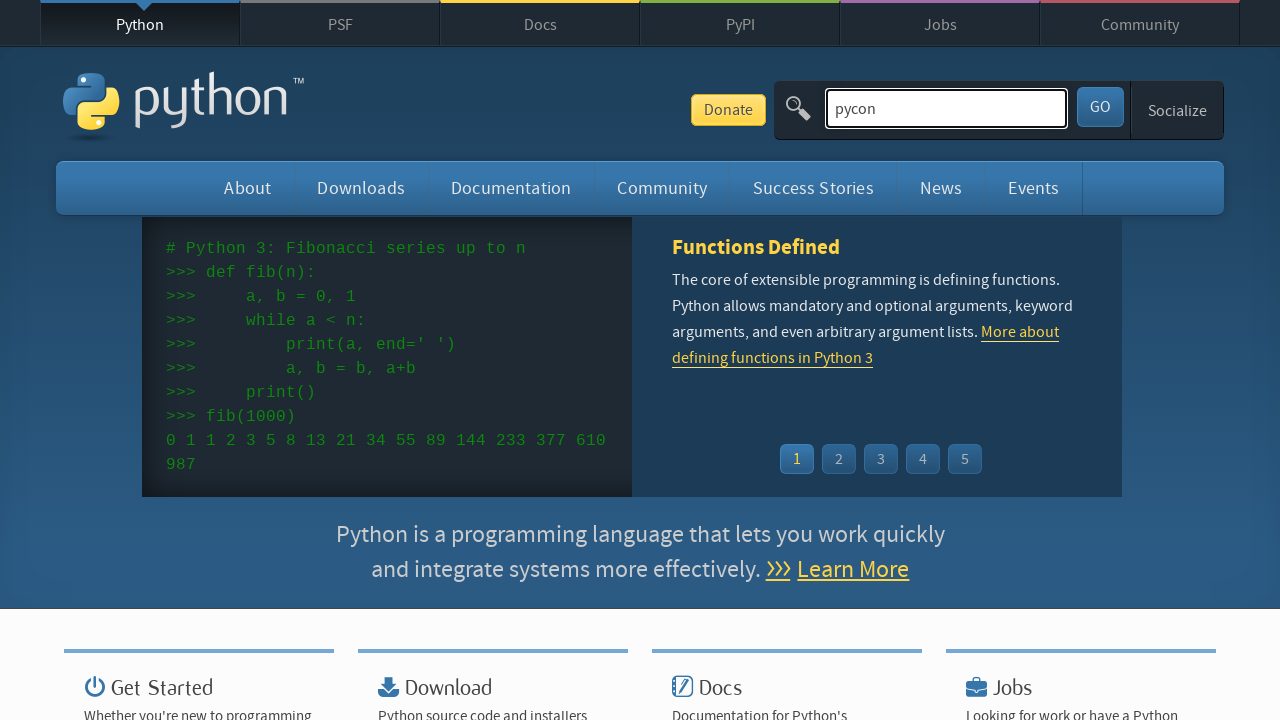

Pressed Enter to submit search on input[name='q']
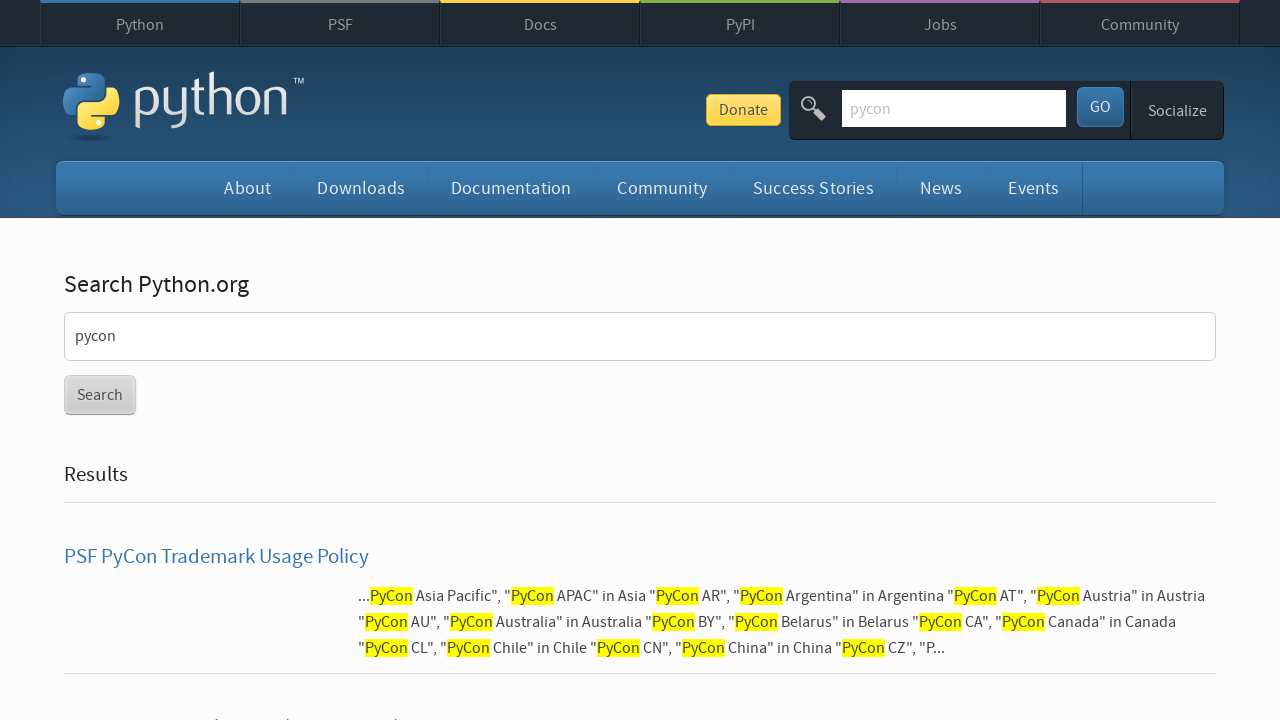

Waited for network idle after search submission
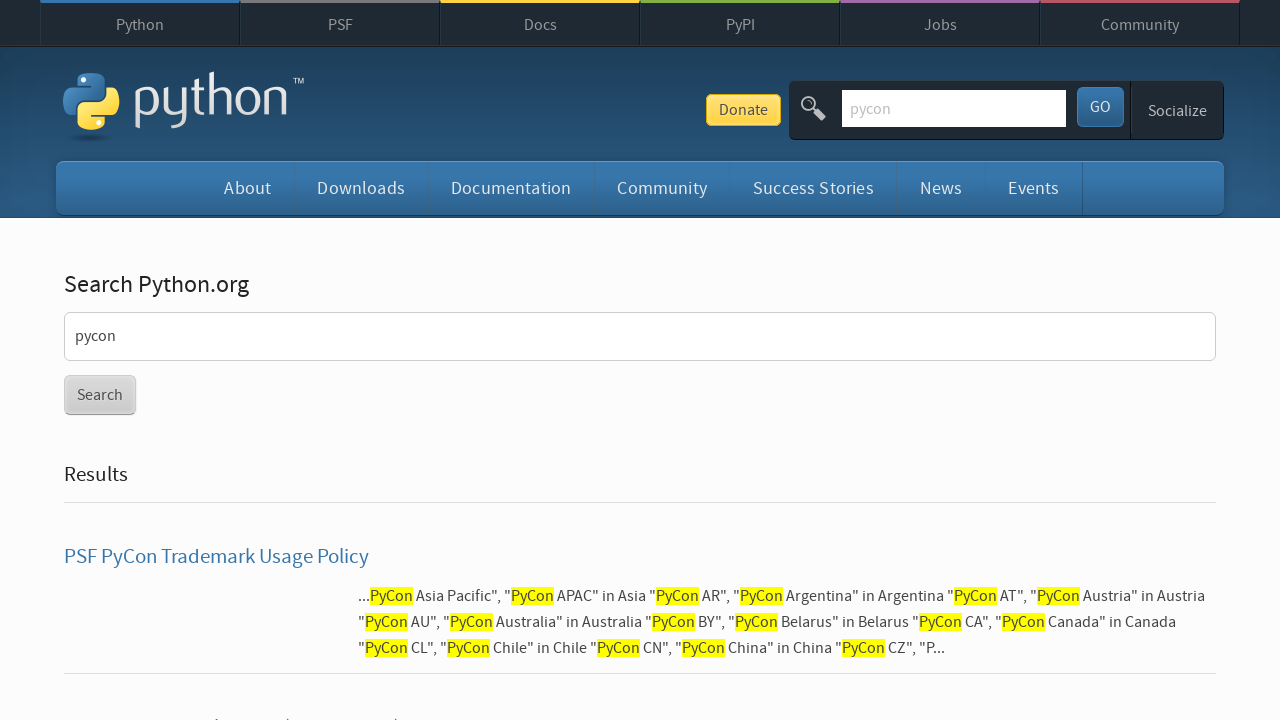

Verified search results were found for 'pycon'
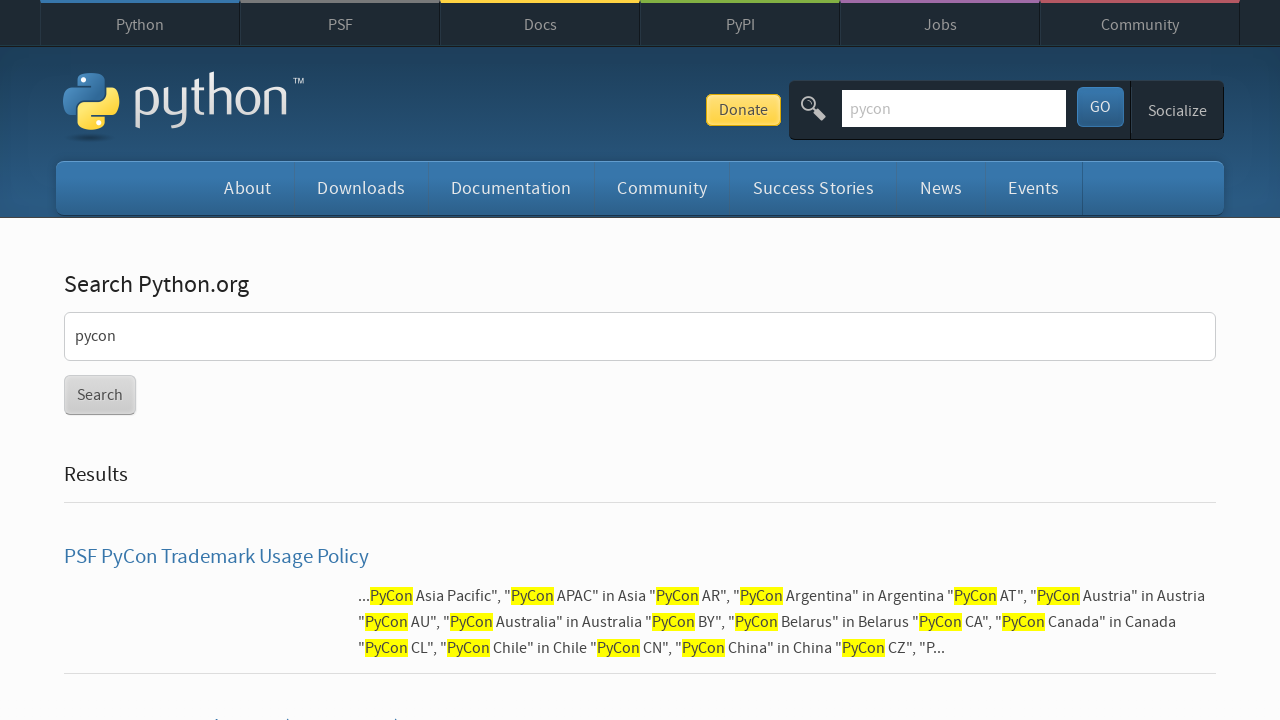

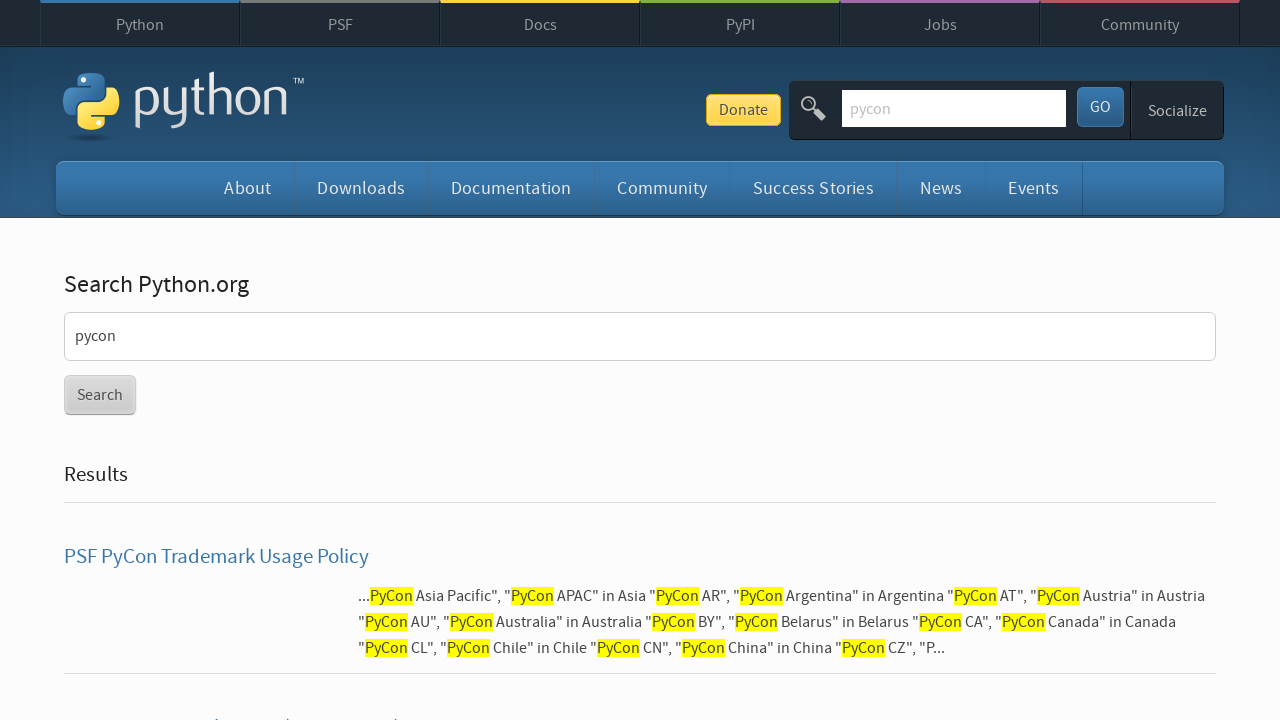